Tests the Text Box form on demoqa.com by filling out name, email, current address, and permanent address fields, then submitting the form.

Starting URL: https://demoqa.com/elements

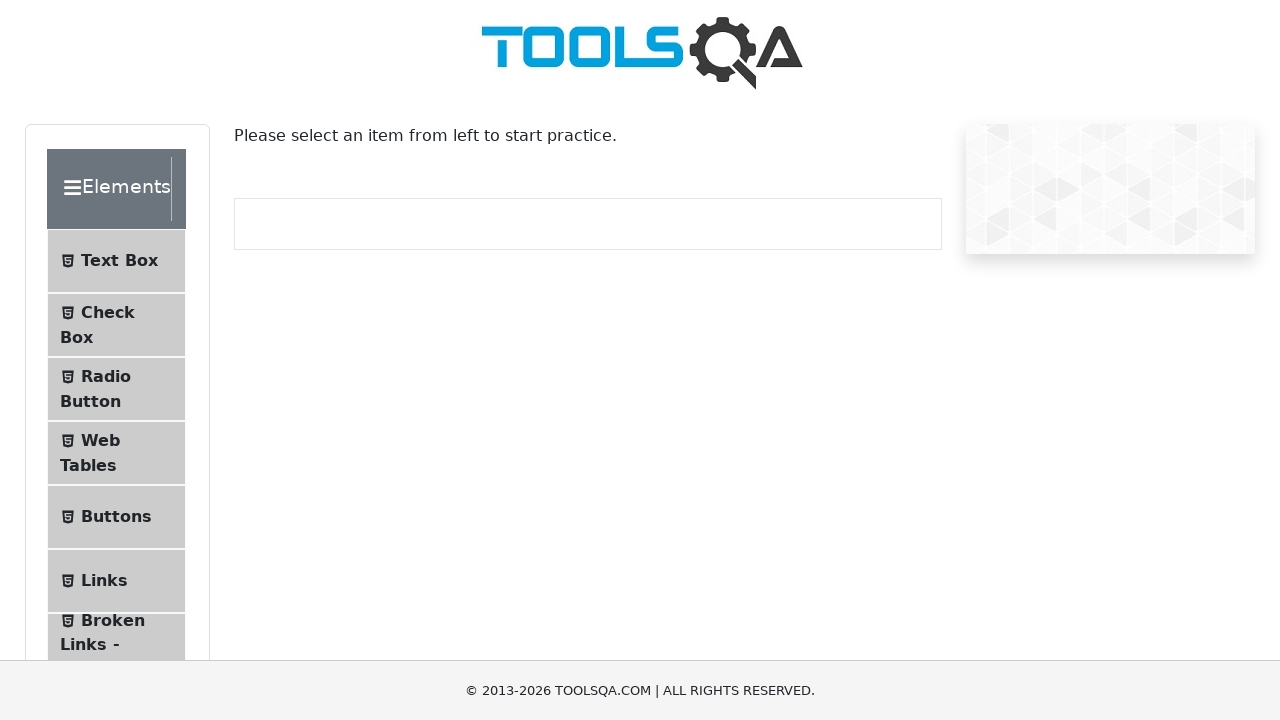

Clicked on Text Box menu item in the left sidebar at (119, 261) on text=Text Box
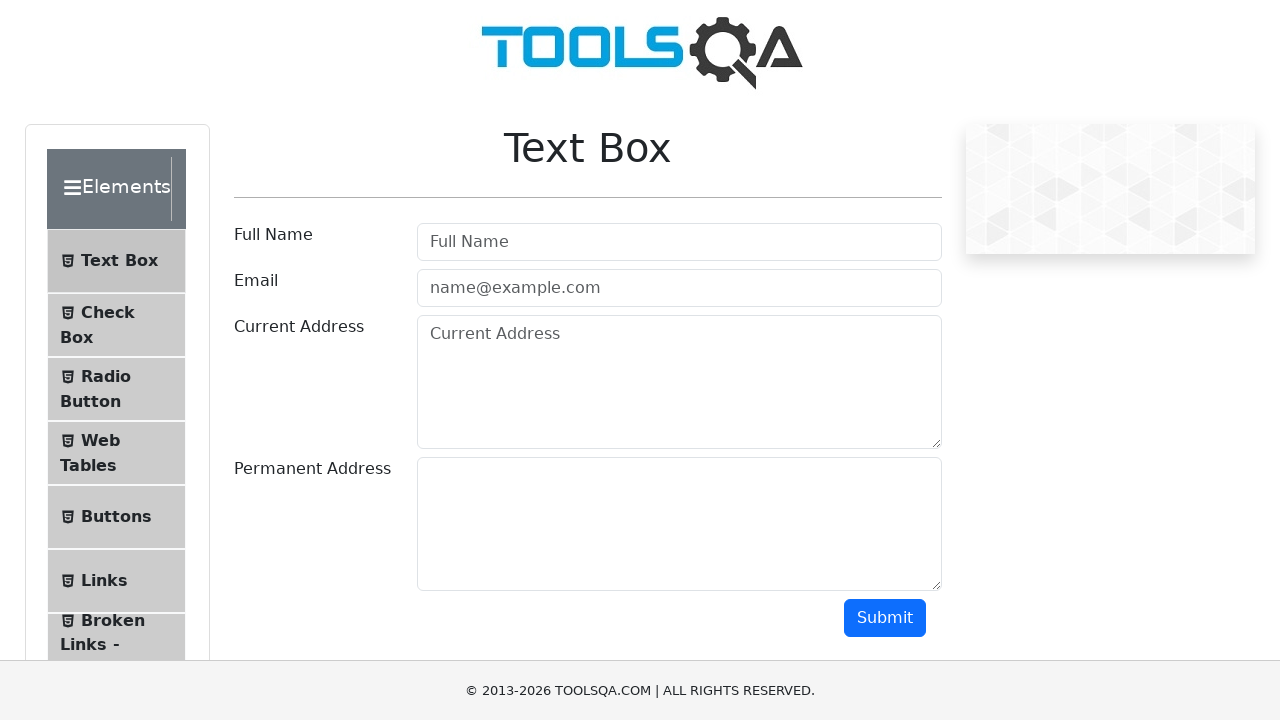

Text Box form loaded and userName field is visible
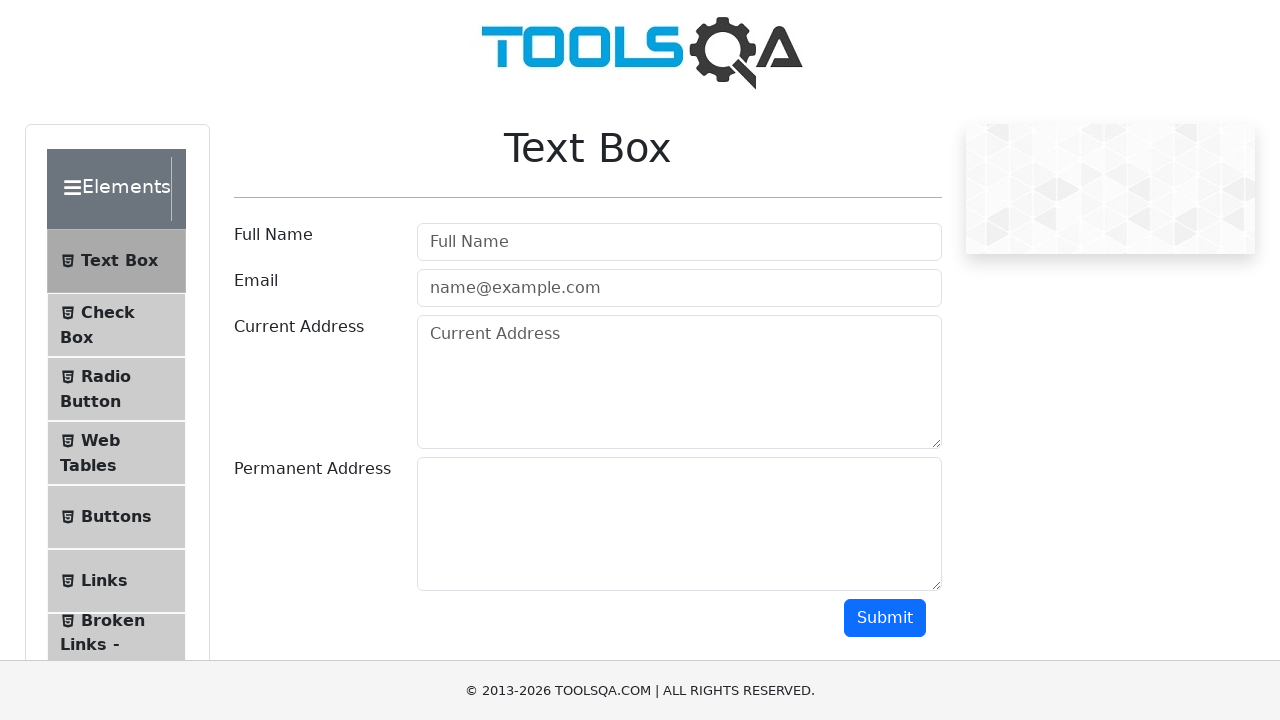

Filled full name field with 'Pepito Perez' on #userName
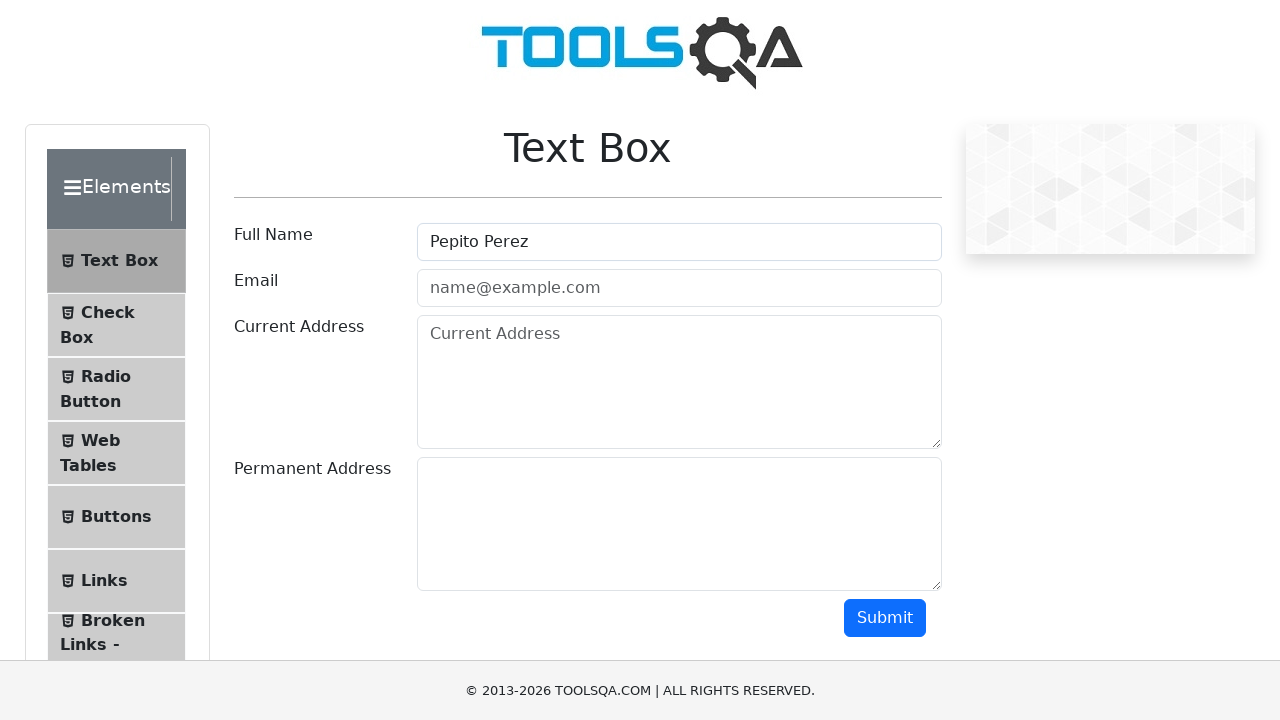

Filled email field with 'pepitoperez@pepito.com' on #userEmail
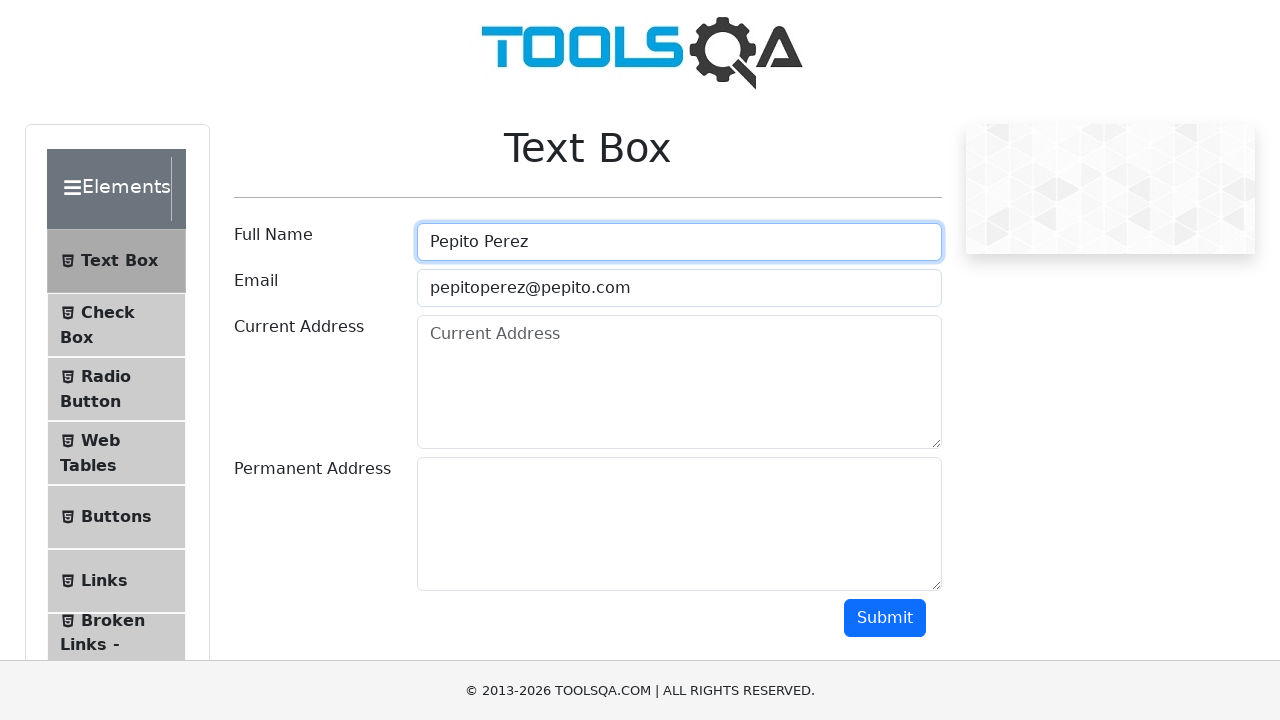

Filled current address field with 'Ciudad Autonoma de Buenos Aires' on #currentAddress
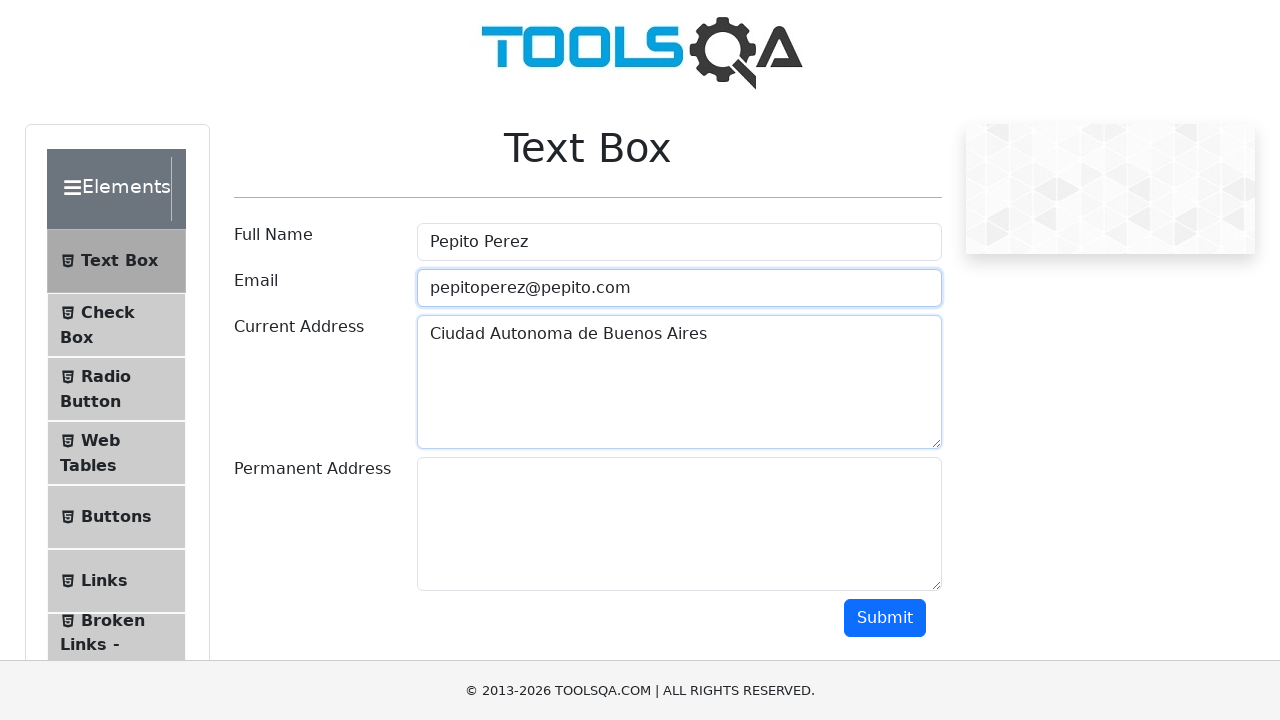

Filled permanent address field with 'Ciudad Autonoma de Buenos Aires, Argentina' on #permanentAddress
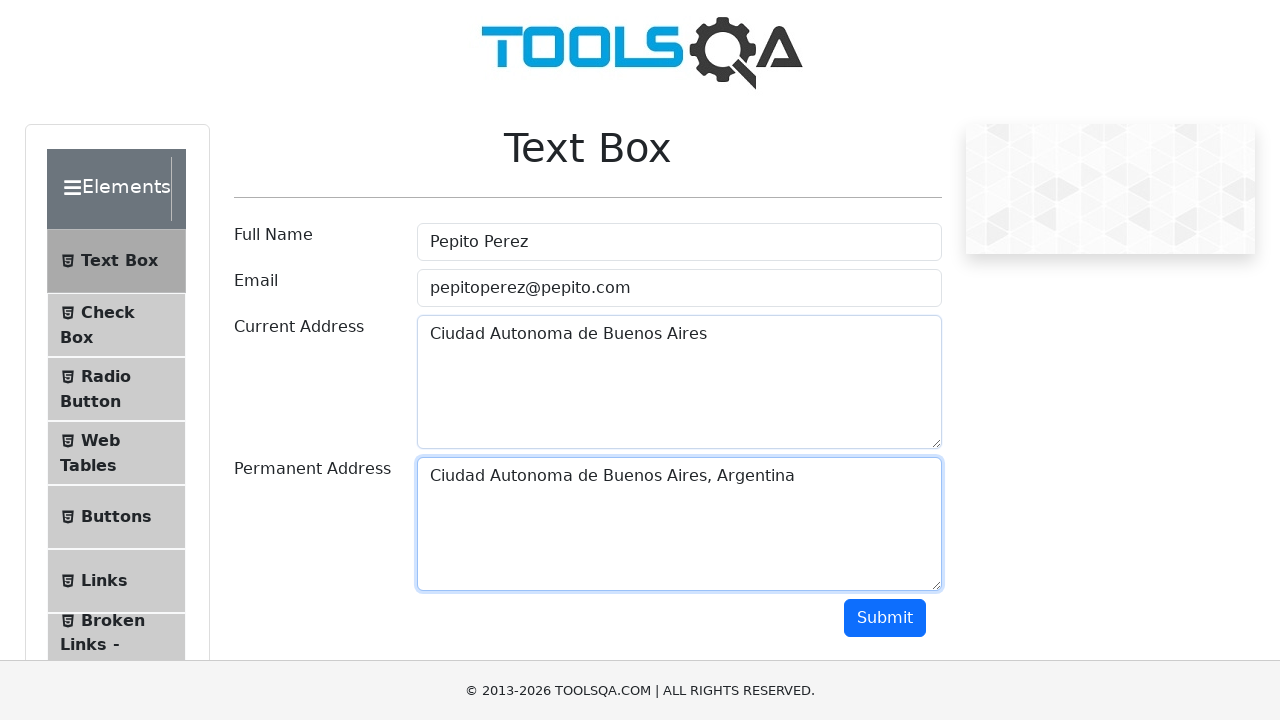

Clicked the submit button to submit the form at (885, 618) on #submit
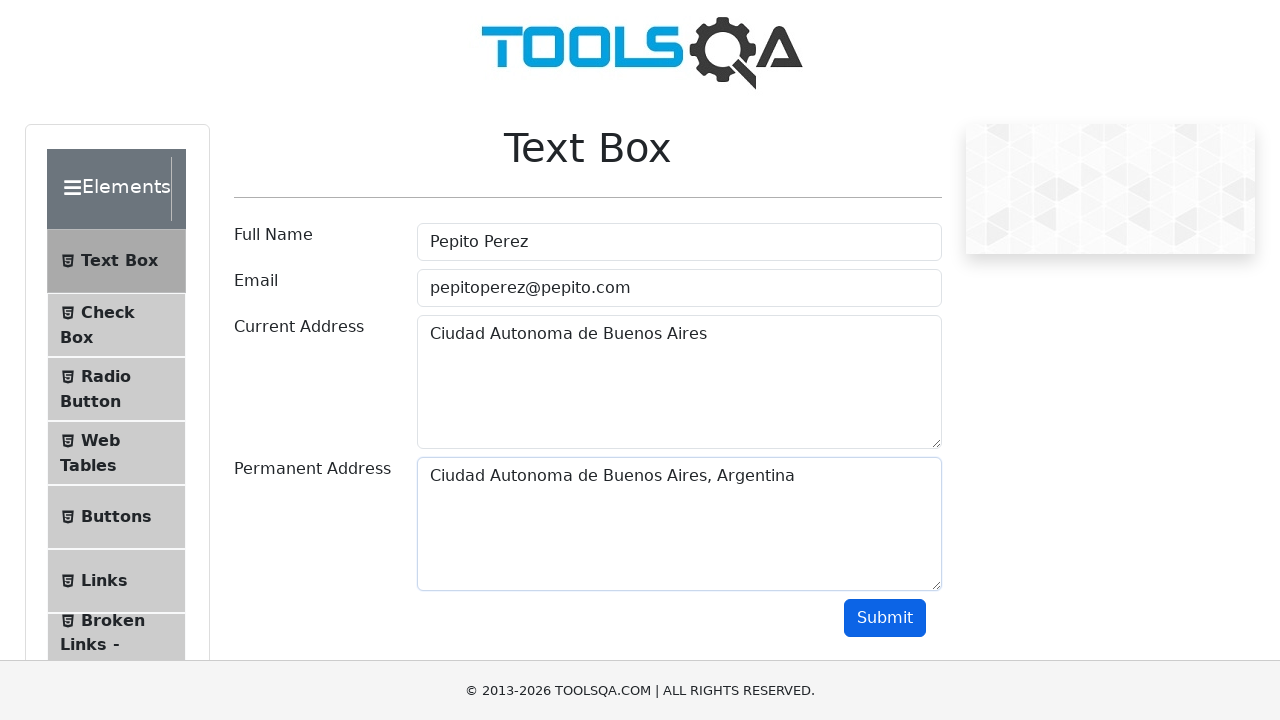

Form output appeared confirming successful submission
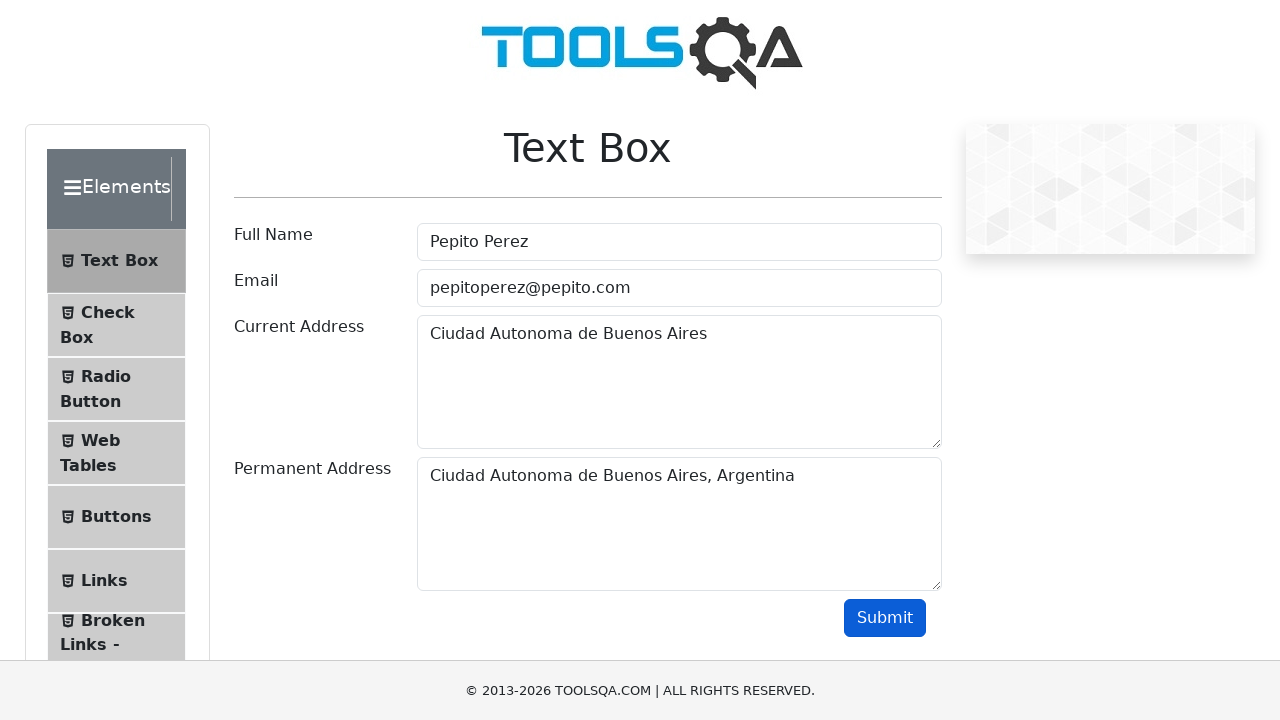

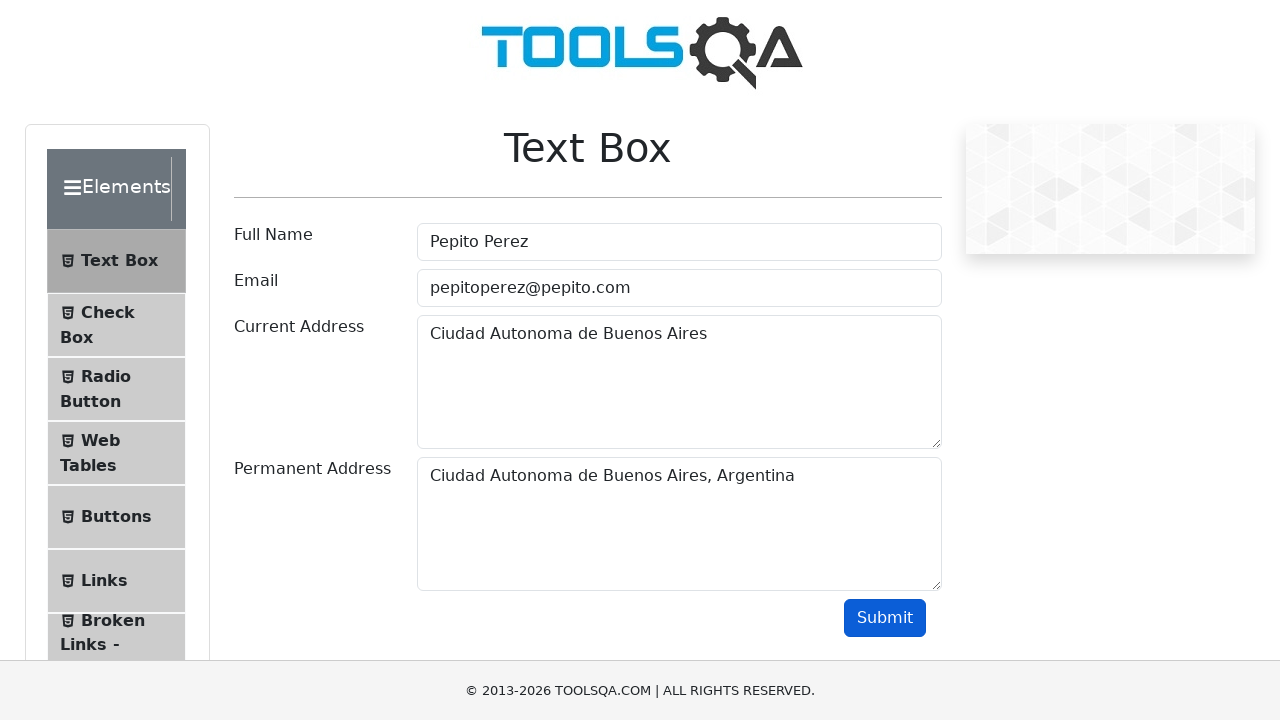